Tests GitHub repository search and verifies that a specific issue exists in the issues tab

Starting URL: https://github.com

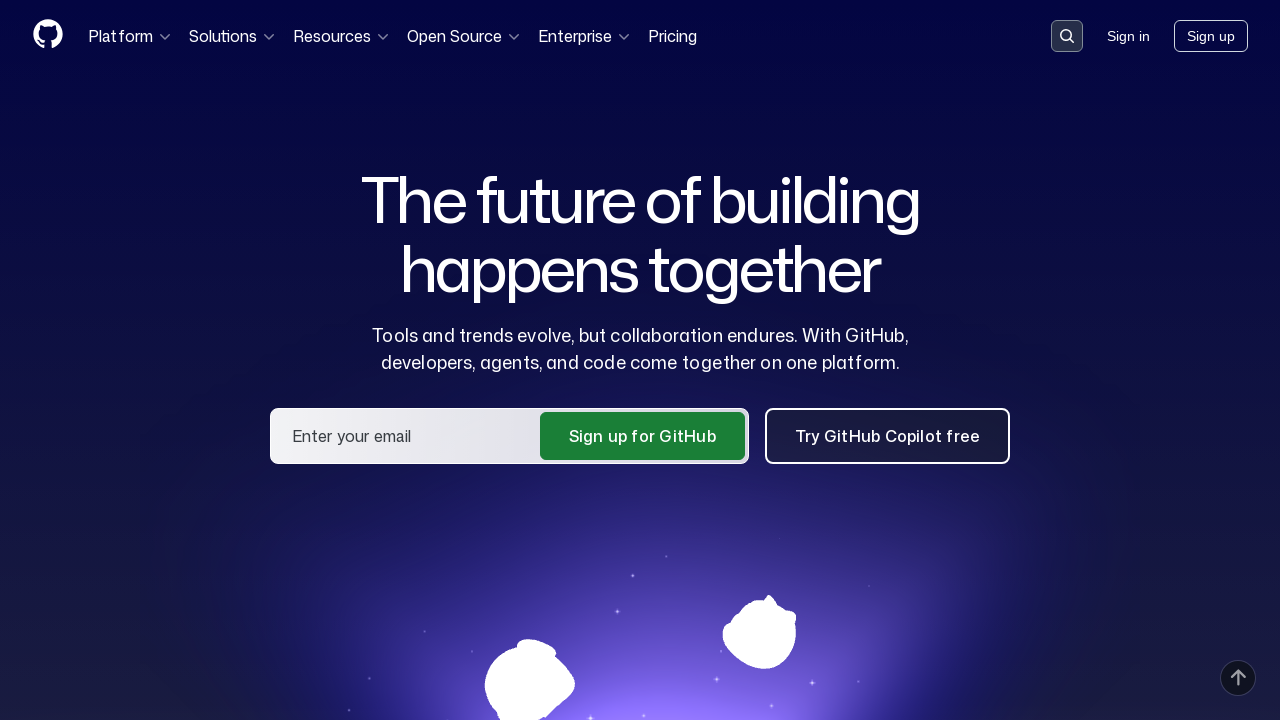

Clicked search button in GitHub header at (1067, 36) on .header-search-button
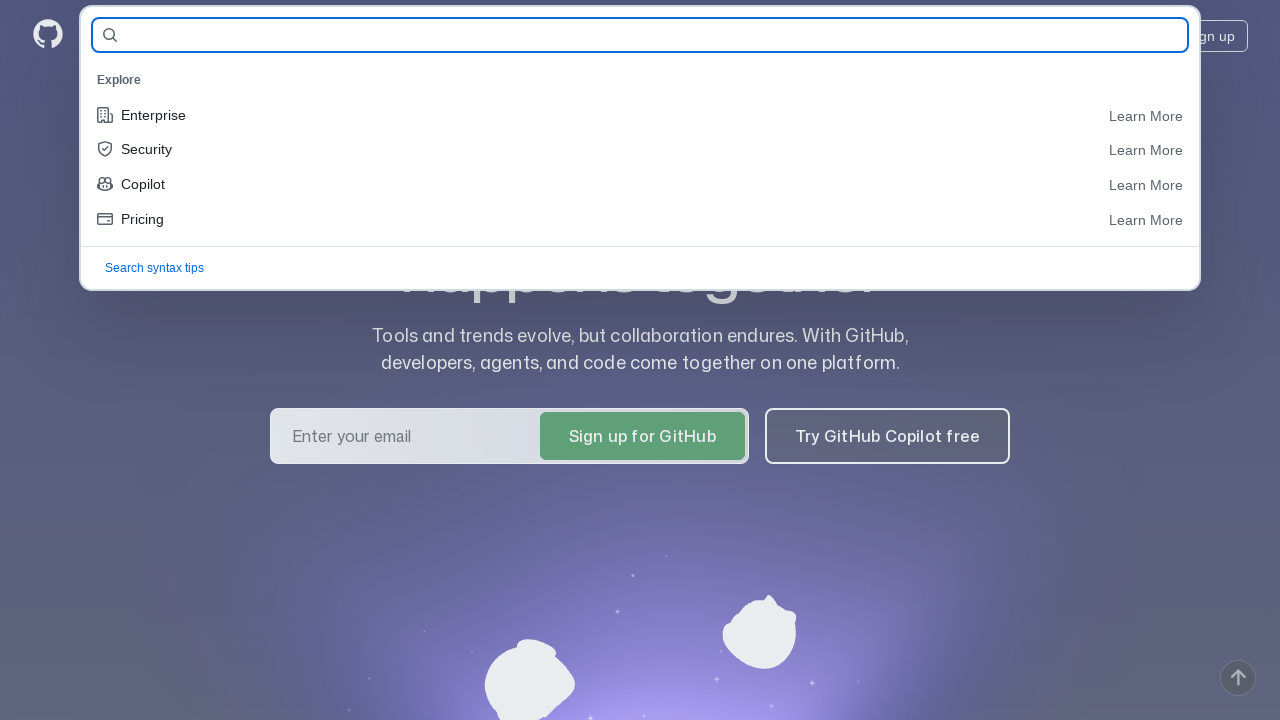

Filled search field with repository name 'qa-guru/qa_guru_14_10' on #query-builder-test
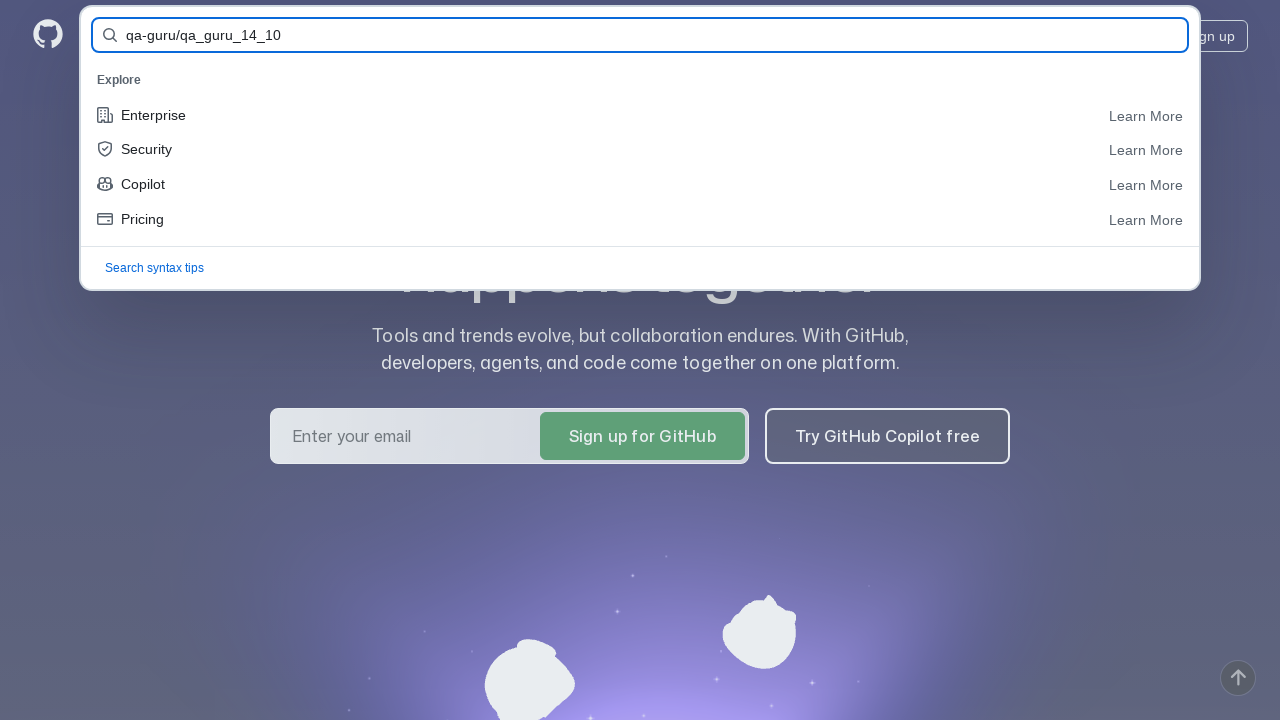

Pressed Enter to search for the repository on #query-builder-test
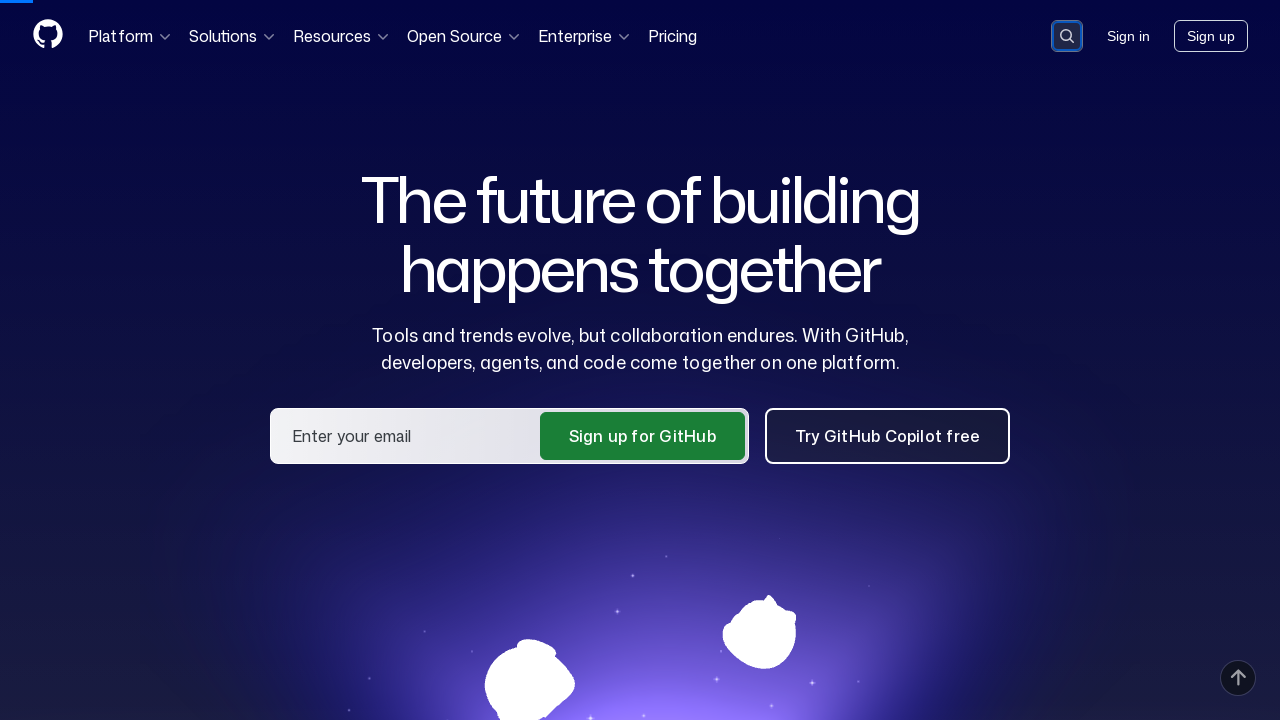

Clicked on the repository link in search results at (459, 161) on a:has-text('qa-guru/qa_guru_14_10')
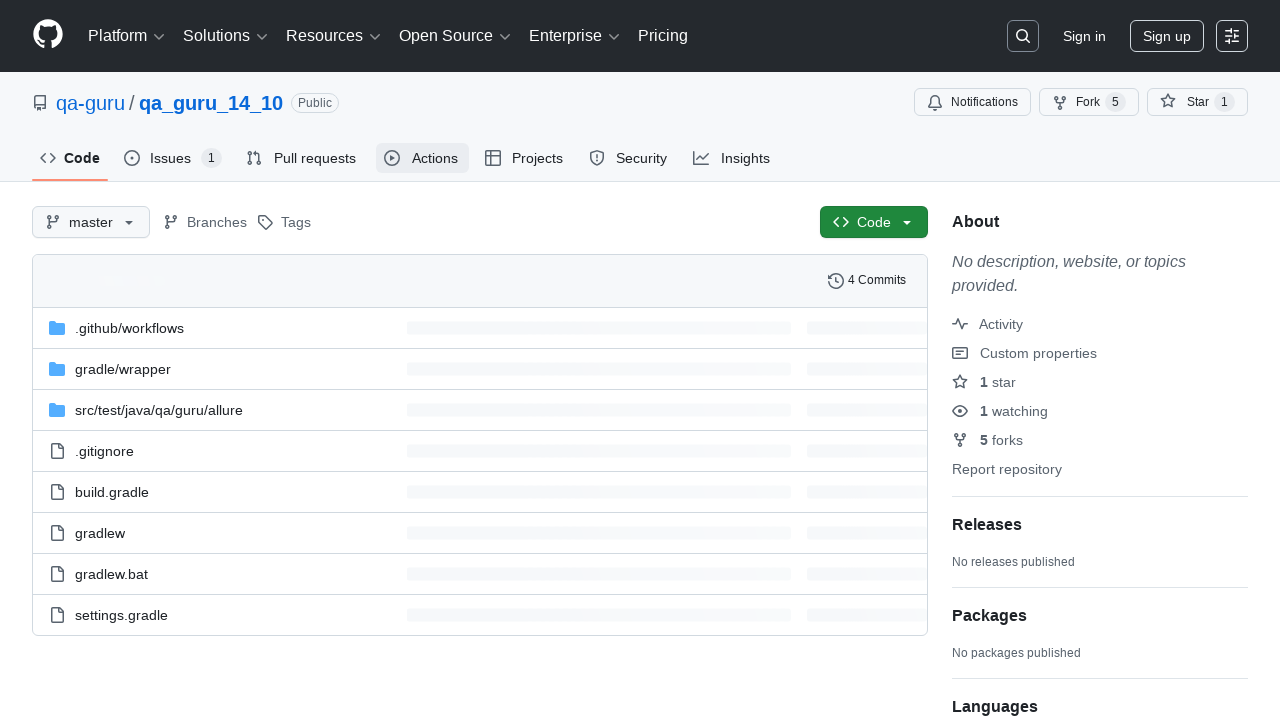

Clicked on Issues tab in the repository at (173, 158) on #issues-tab
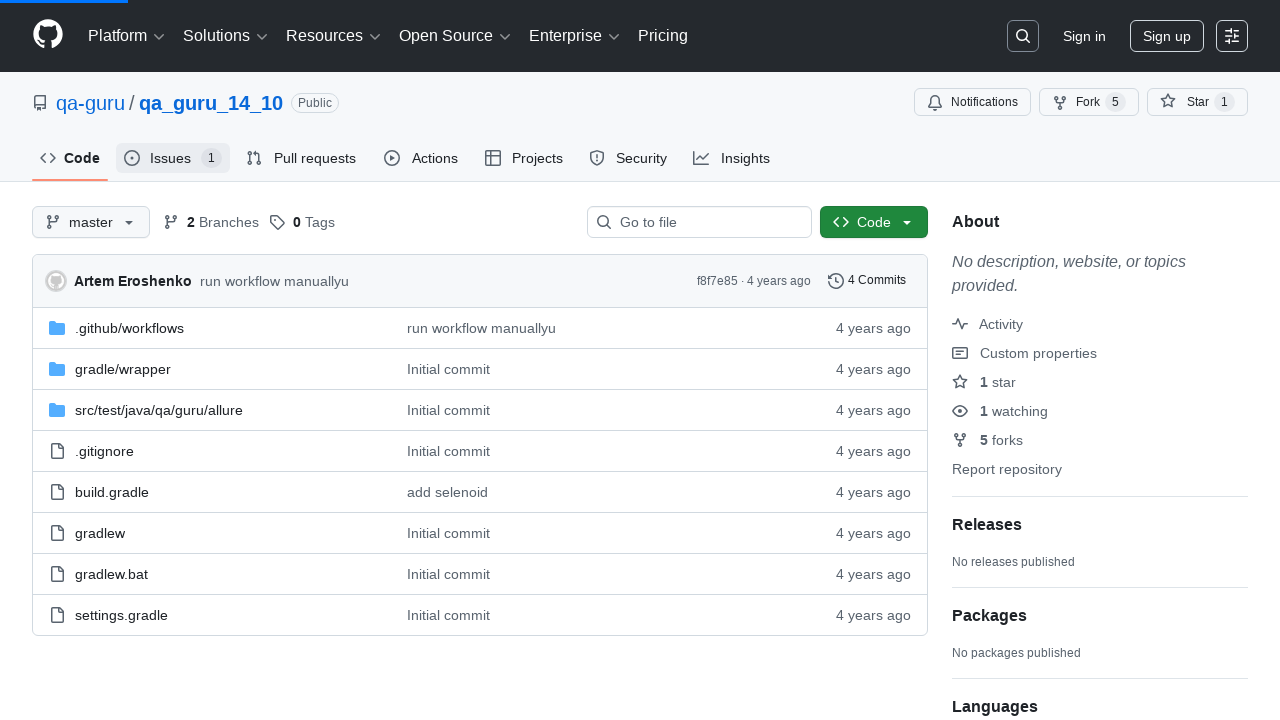

Verified that issue 'Issue for Autotest' exists in the issues tab
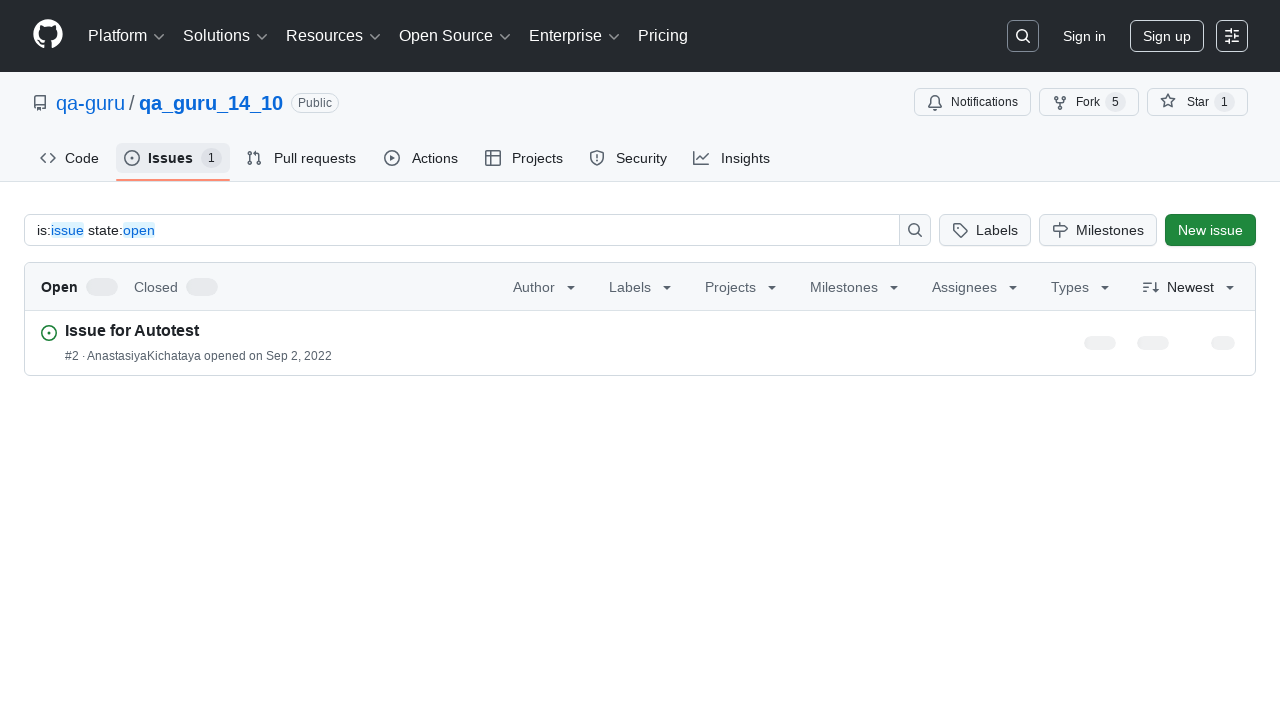

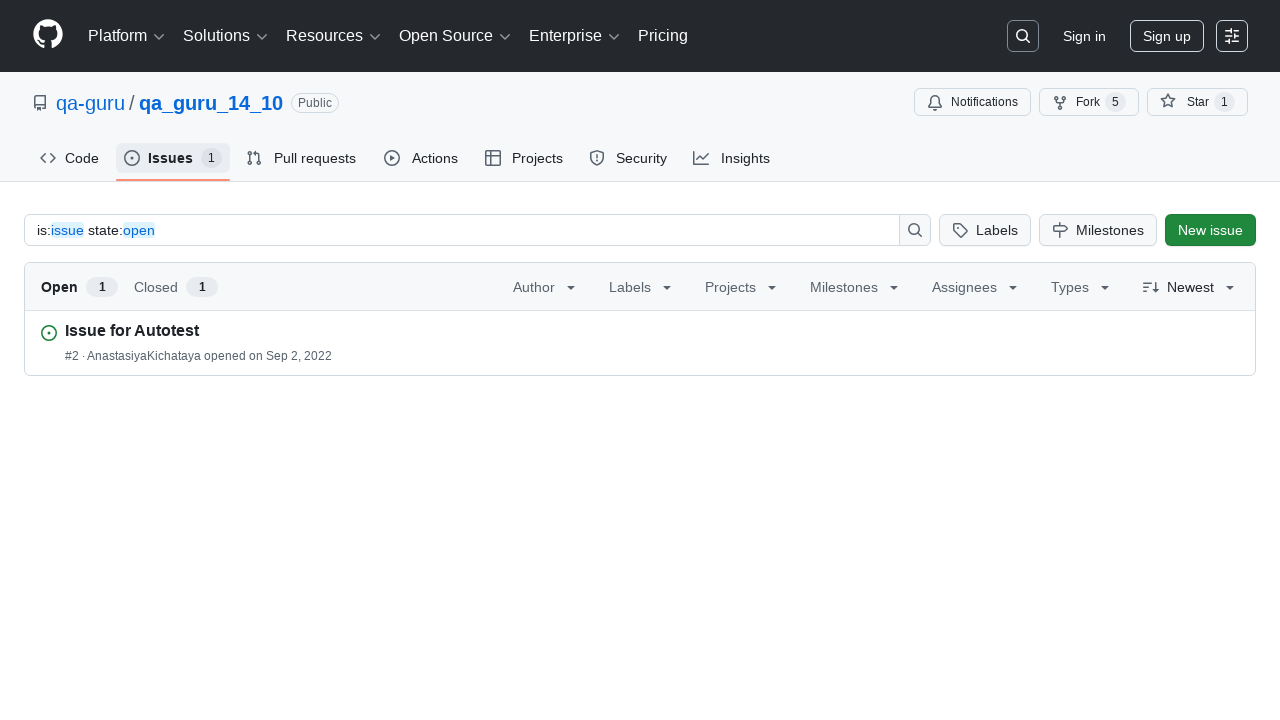